Tests a calculator demo application by entering two numbers and verifying the calculation result

Starting URL: https://juliemr.github.io/protractor-demo/

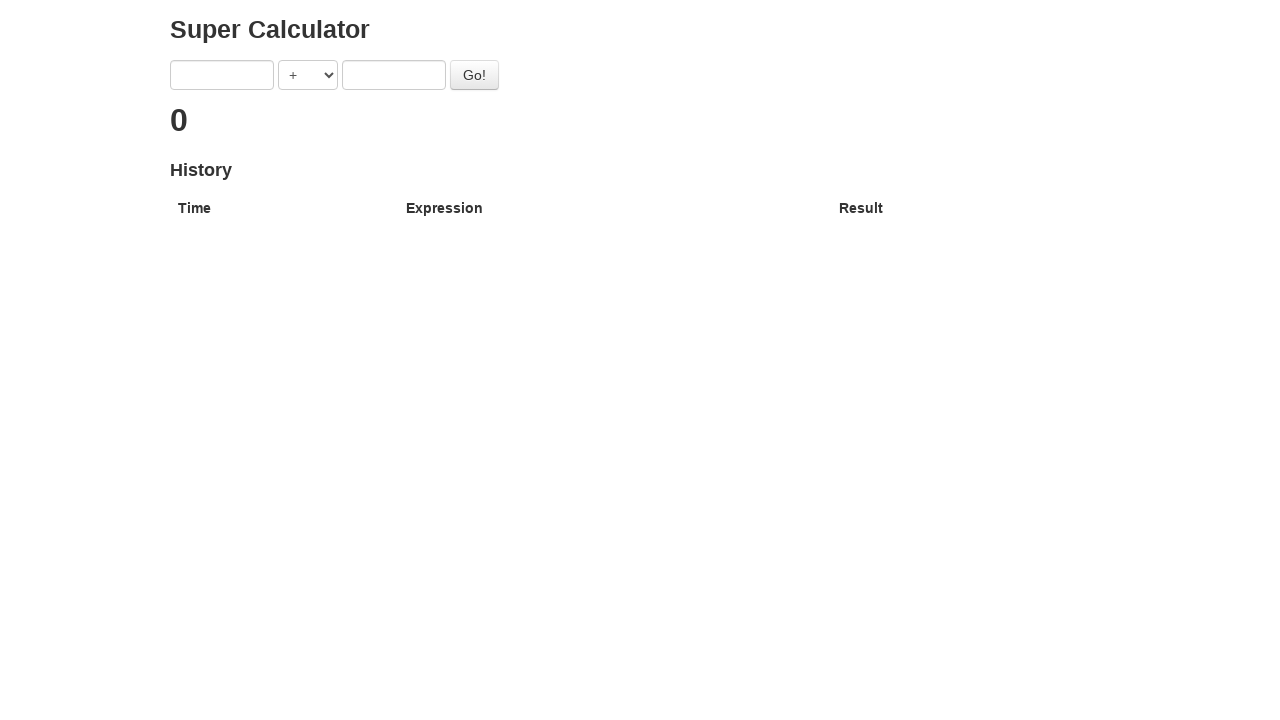

Entered first number '4' into calculator on input[ng-model='first']
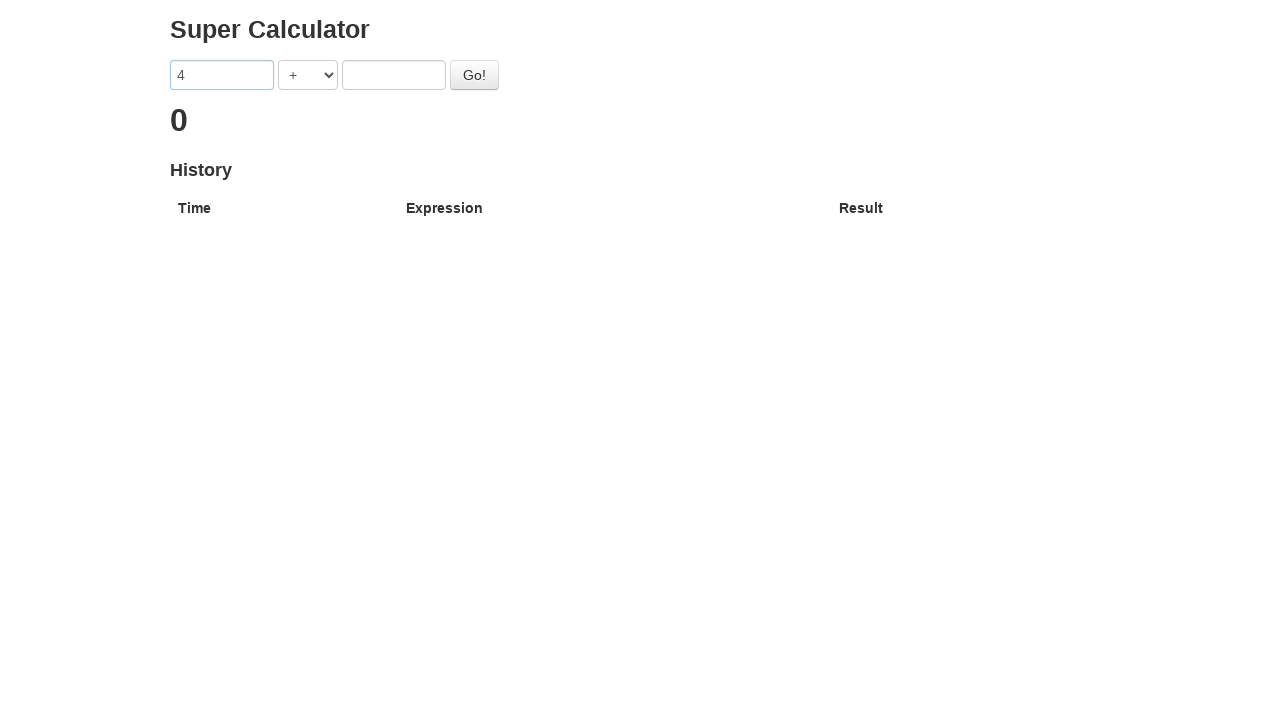

Entered second number '2' into calculator on input[ng-model='second']
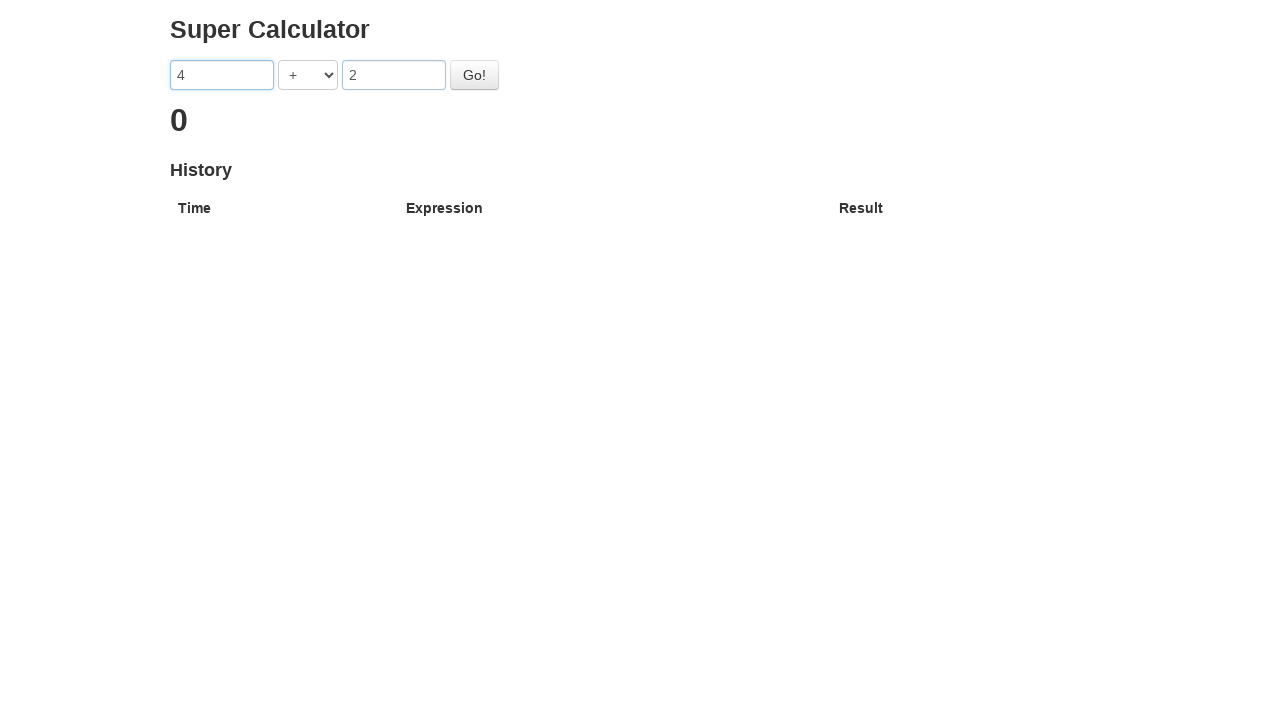

Clicked calculate button to compute result at (474, 75) on #gobutton
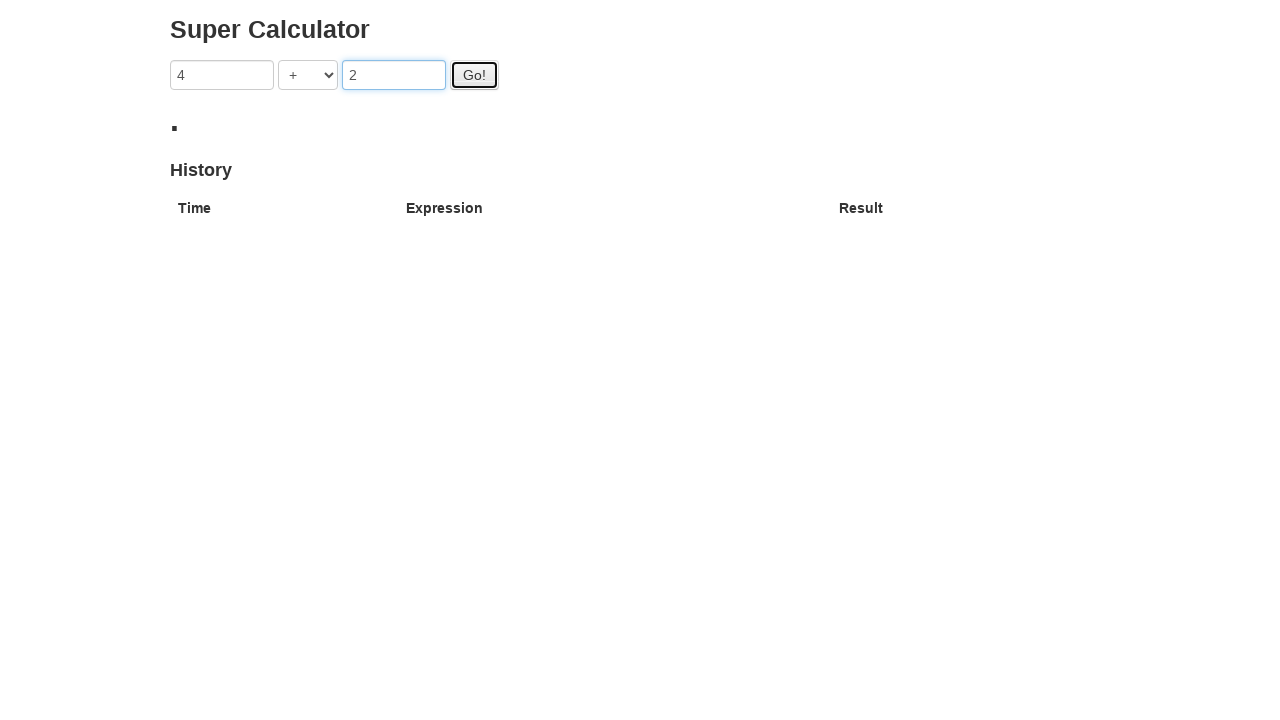

Verified calculation result displayed in h2 element
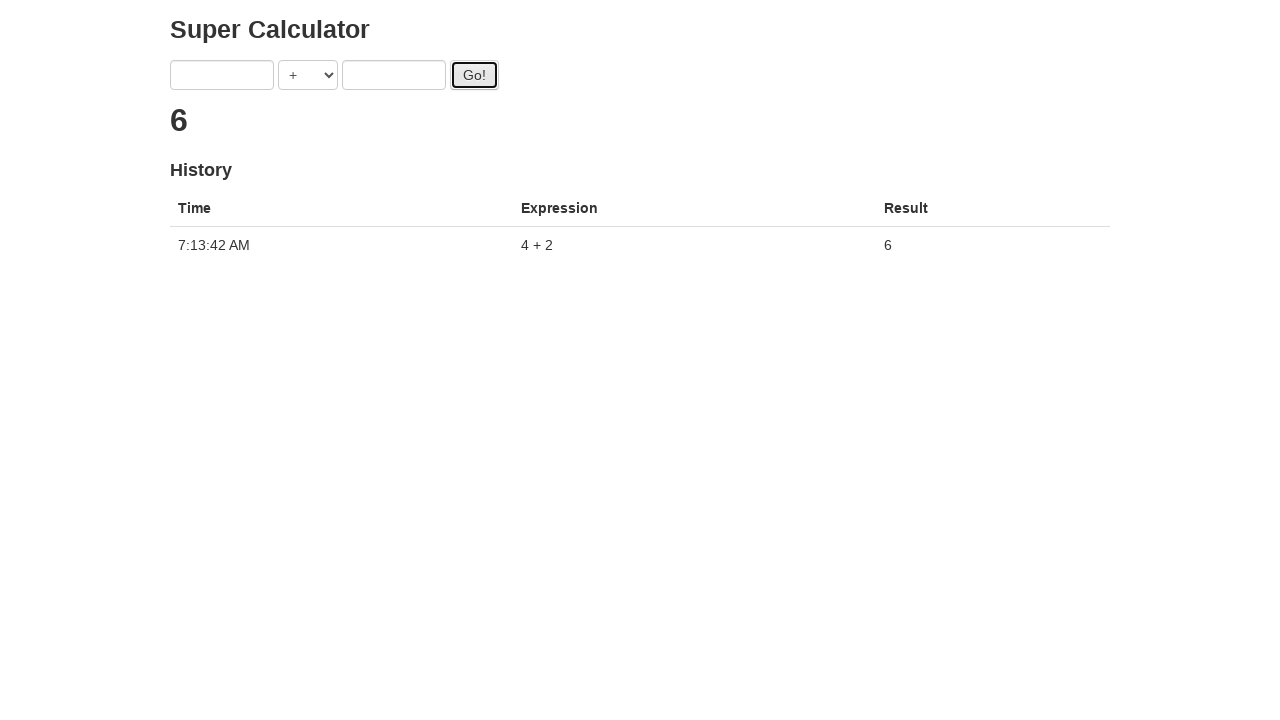

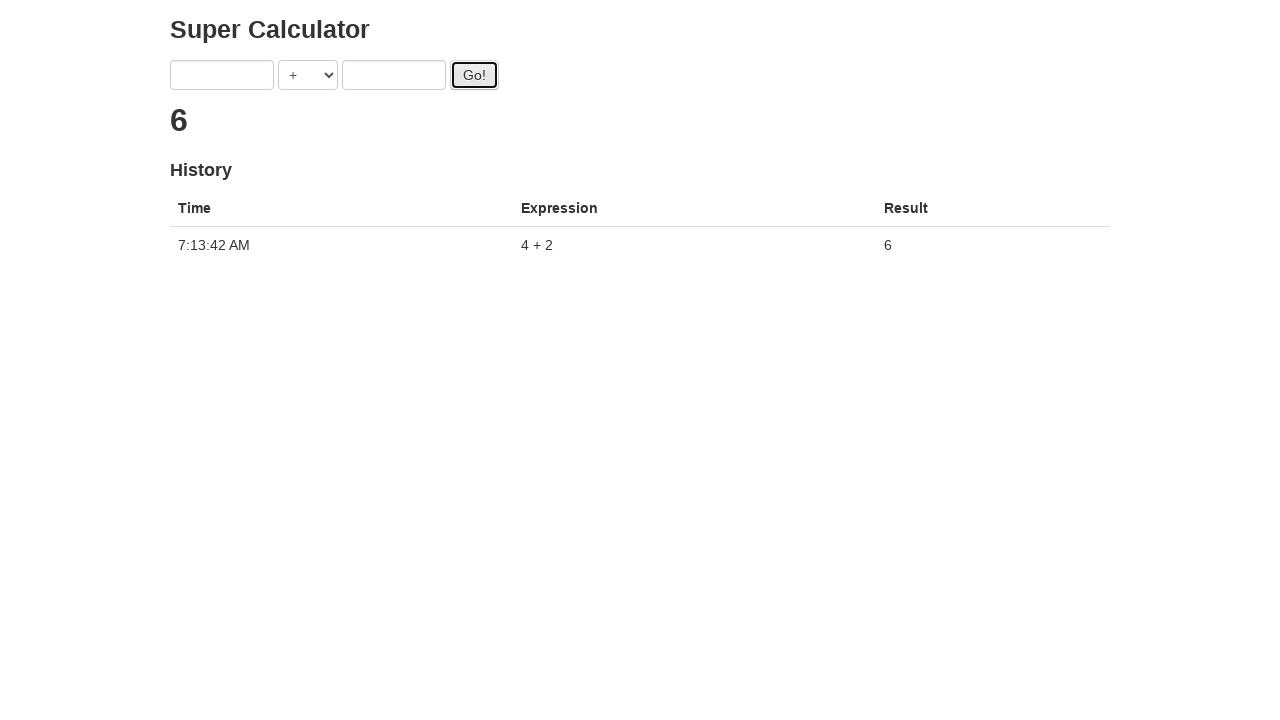